Tests a math quiz form by reading an input value from the page, calculating a mathematical formula (log of absolute value of 12*sin(x)), filling in the answer, checking required checkboxes, and submitting the form.

Starting URL: http://suninjuly.github.io/math.html

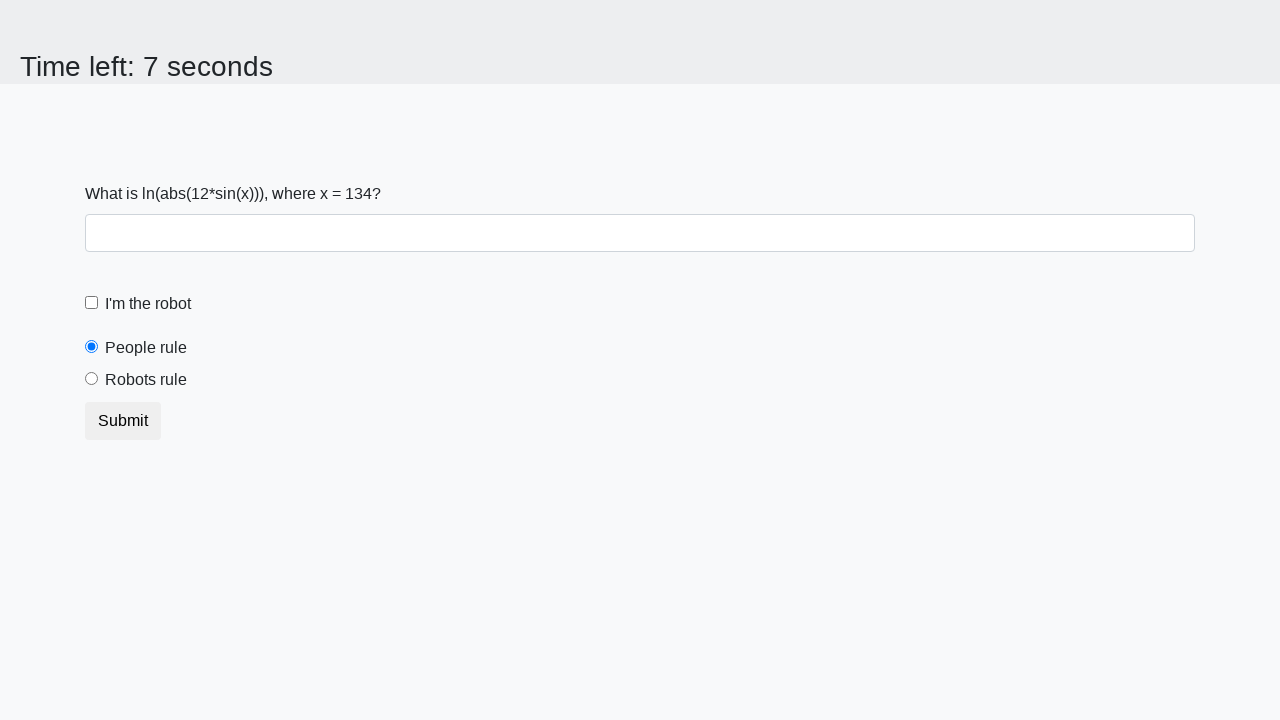

Read x value from #input_value element
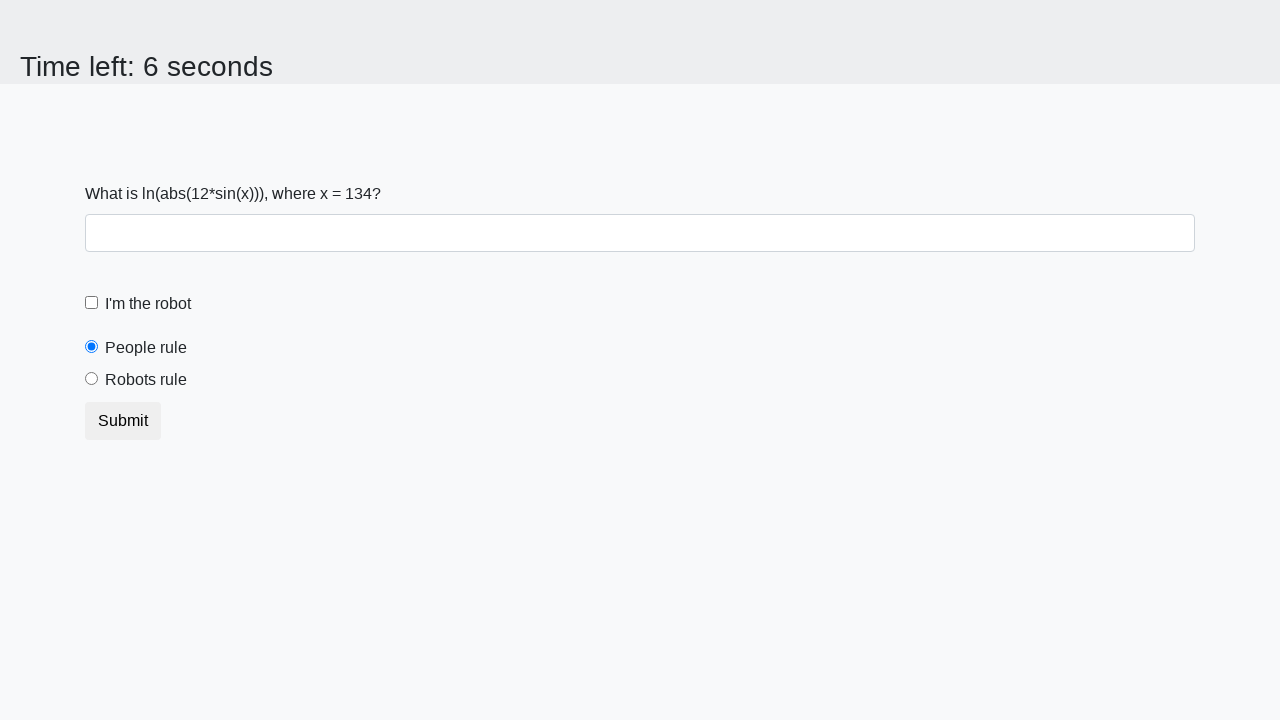

Calculated answer using formula log(abs(12*sin(134))) = 2.3637834605416814
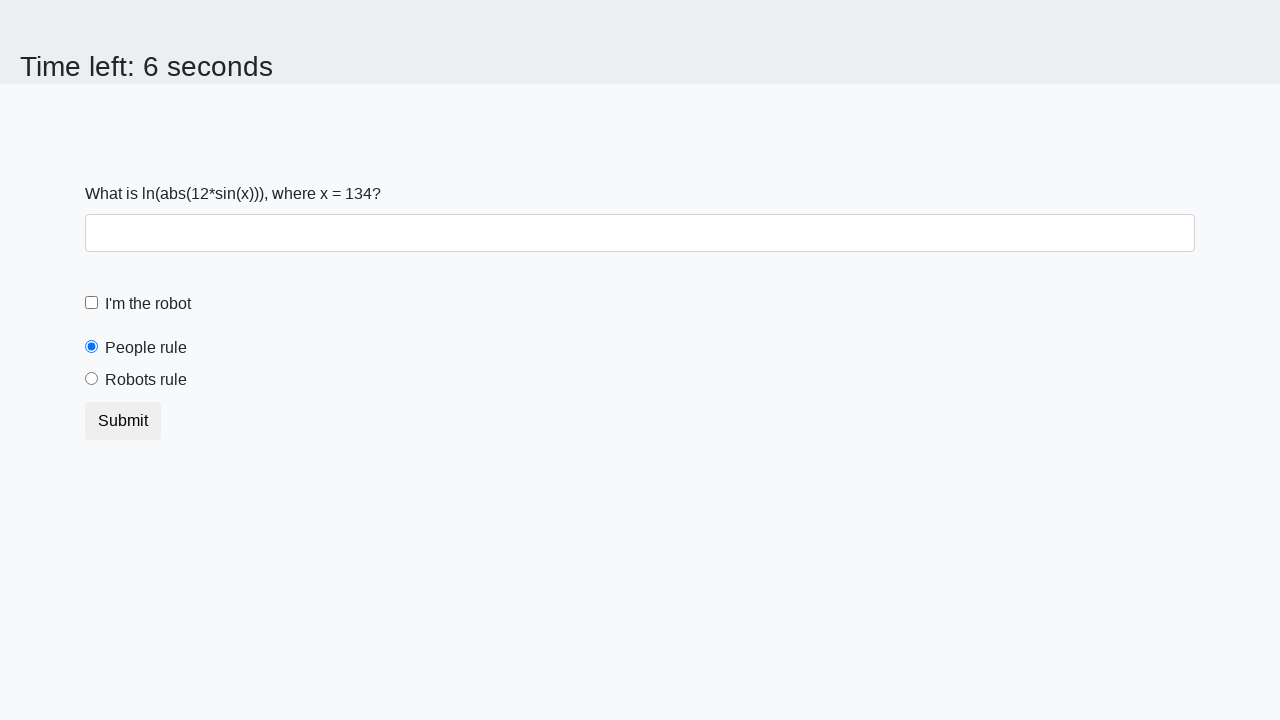

Filled answer field with calculated value on #answer
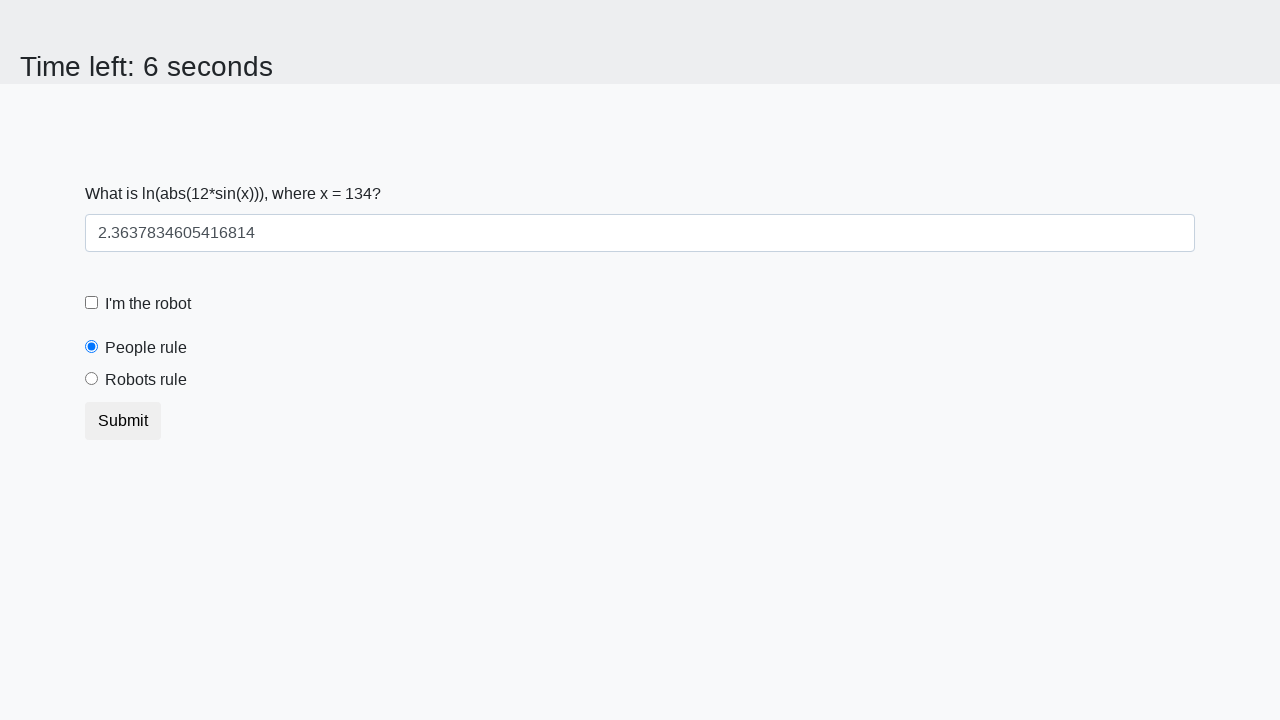

Clicked robot checkbox at (92, 303) on #robotCheckbox
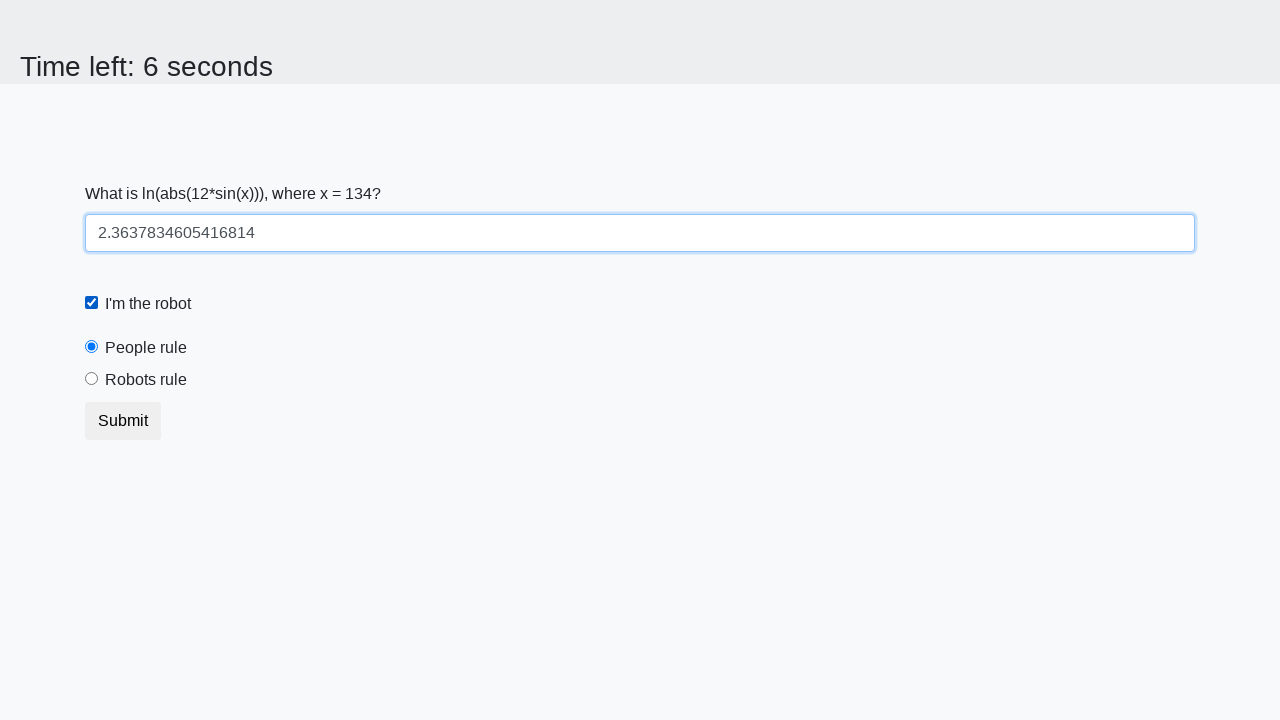

Clicked robots rule checkbox at (92, 379) on #robotsRule
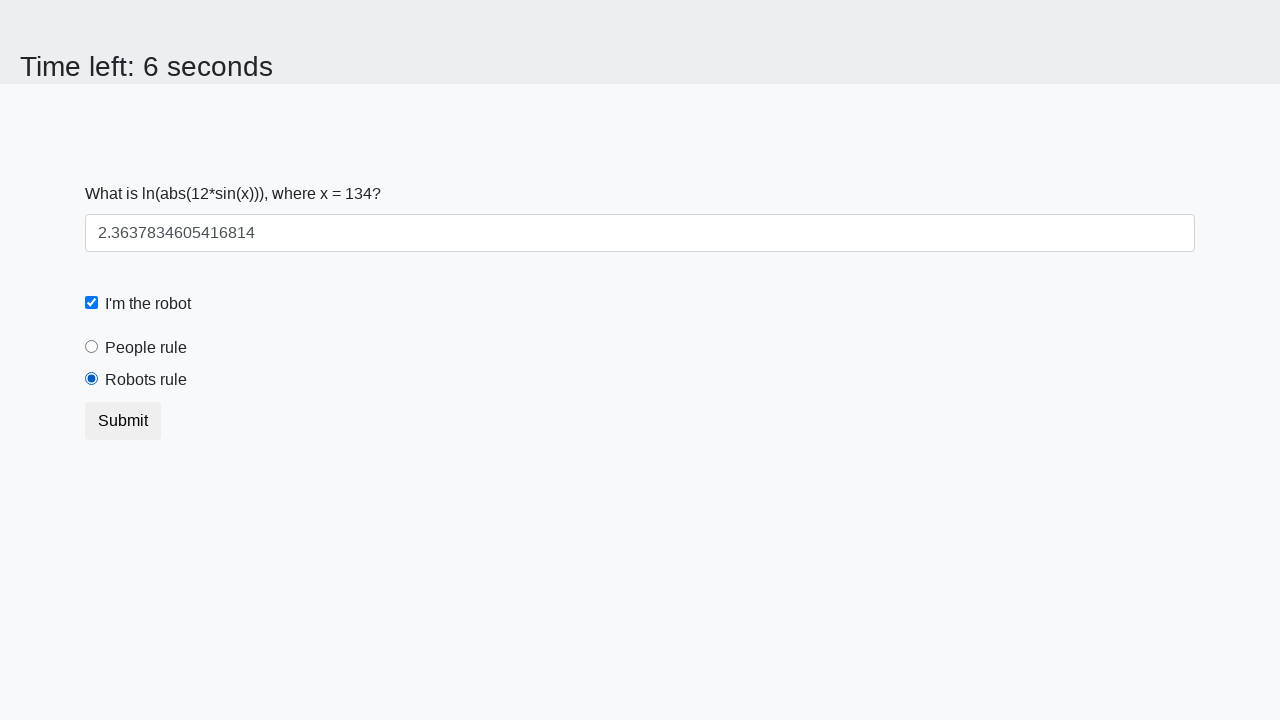

Clicked submit button at (123, 421) on button.btn
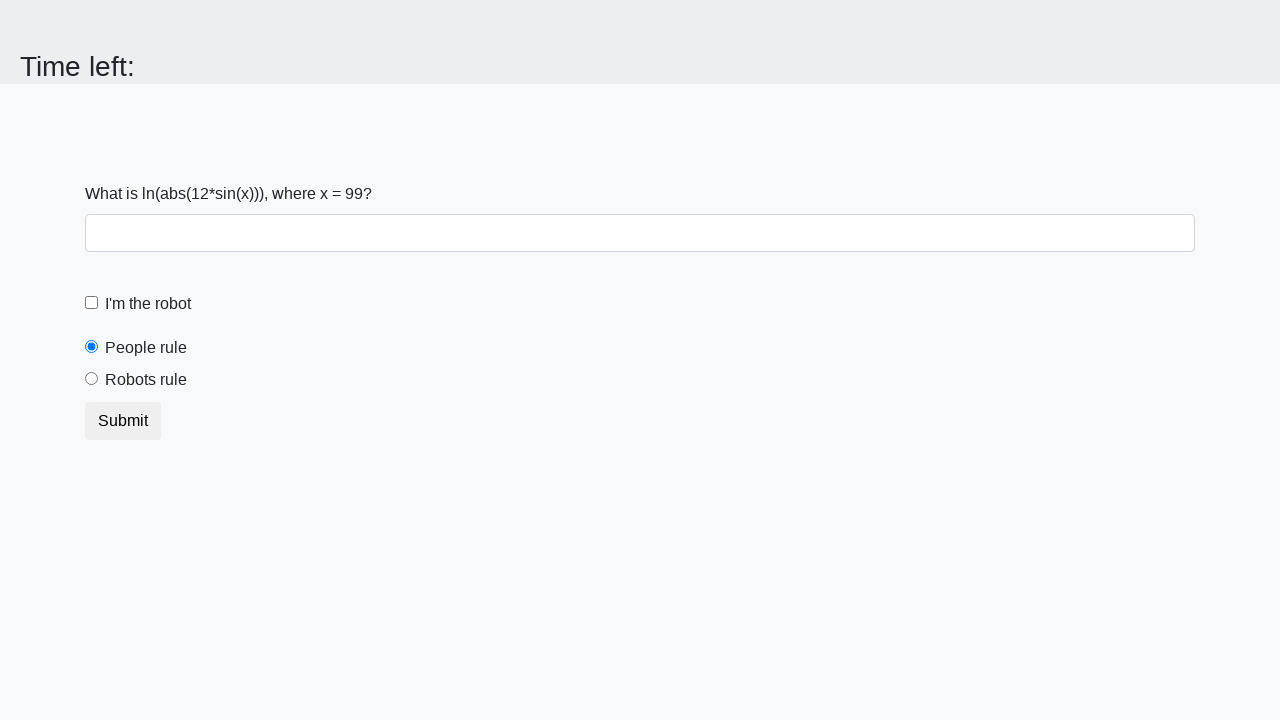

Waited for page to process submission
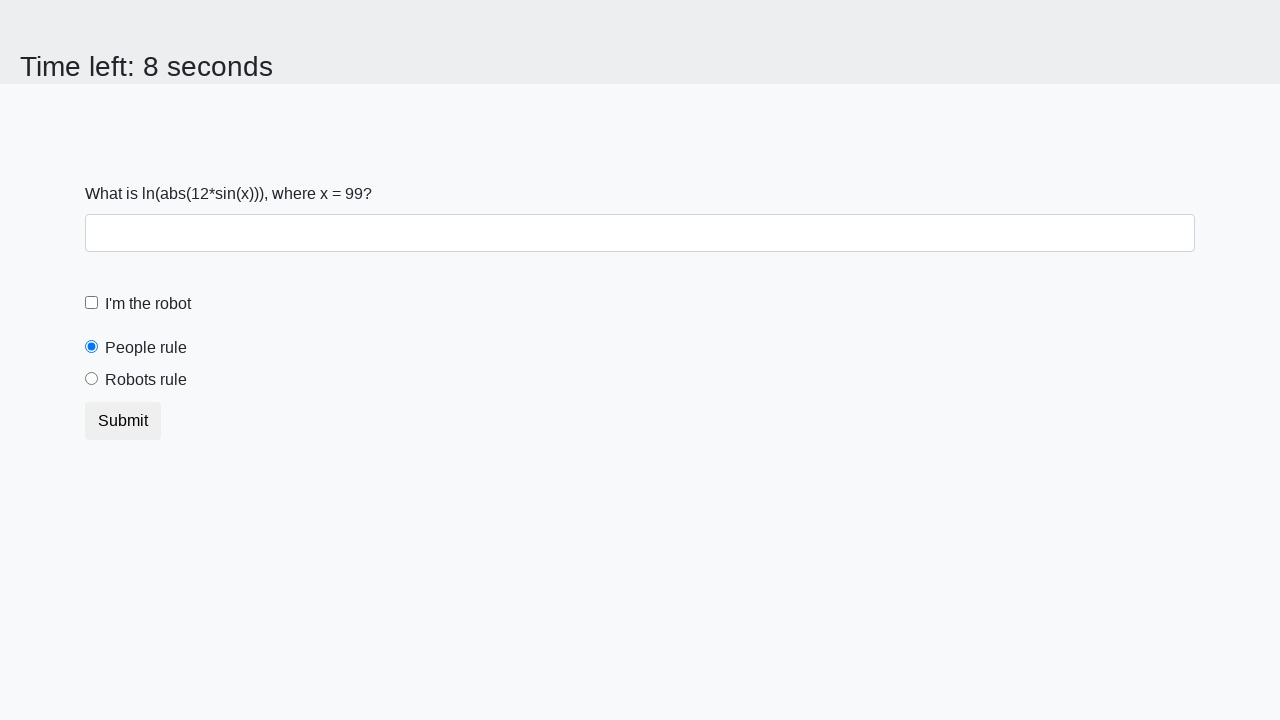

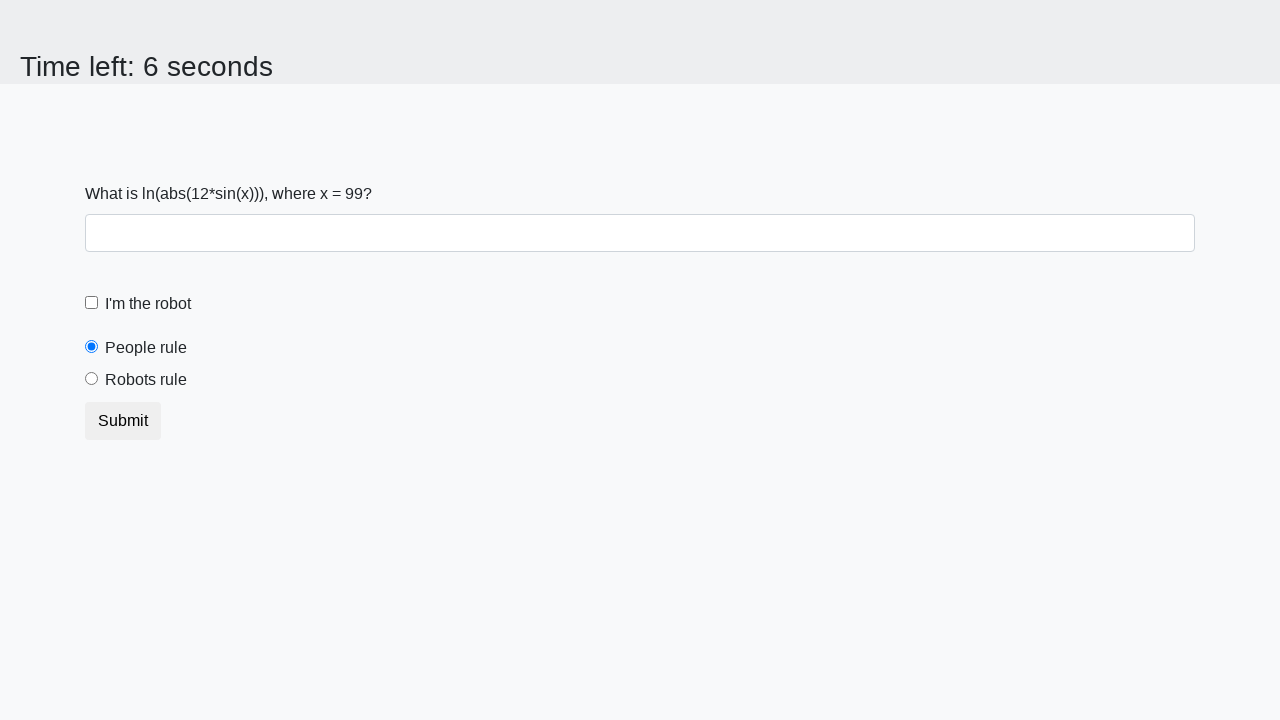